Navigates to the APSRTC (Andhra Pradesh State Road Transport Corporation) online bus booking website and waits for the page to load.

Starting URL: https://www.apsrtconline.in/

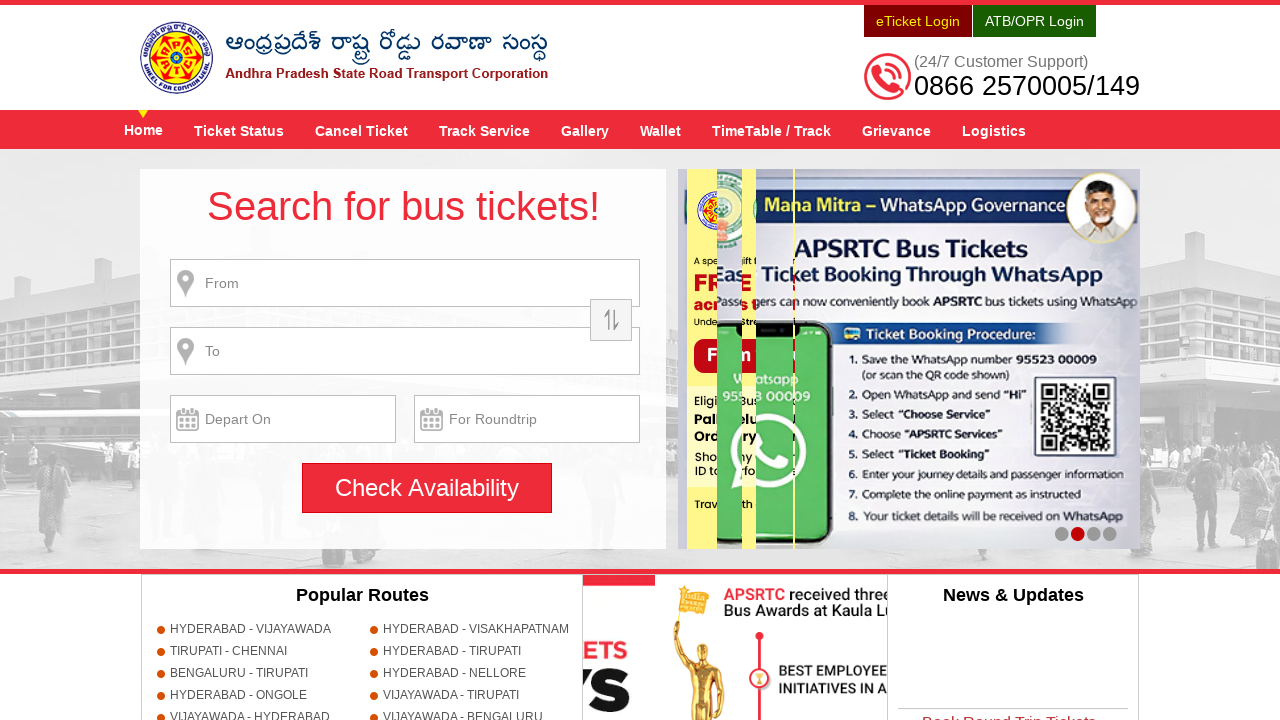

Waited for APSRTC online bus booking page to load (domcontentloaded)
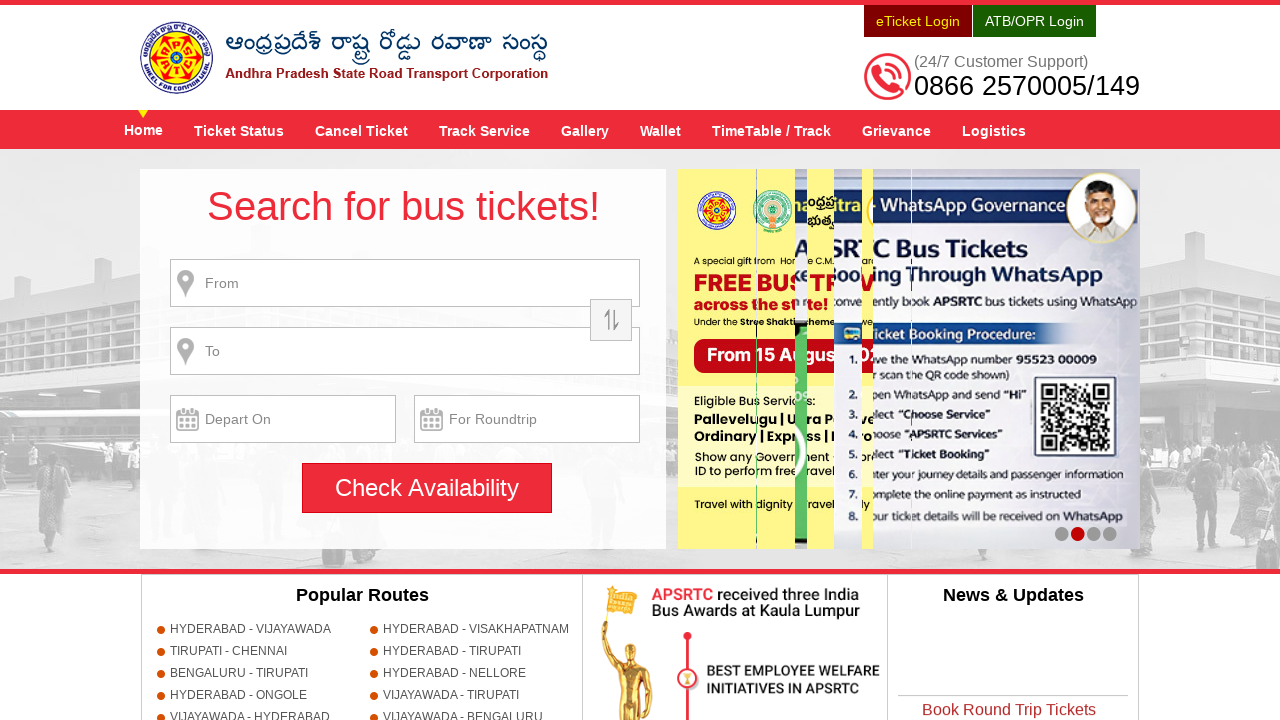

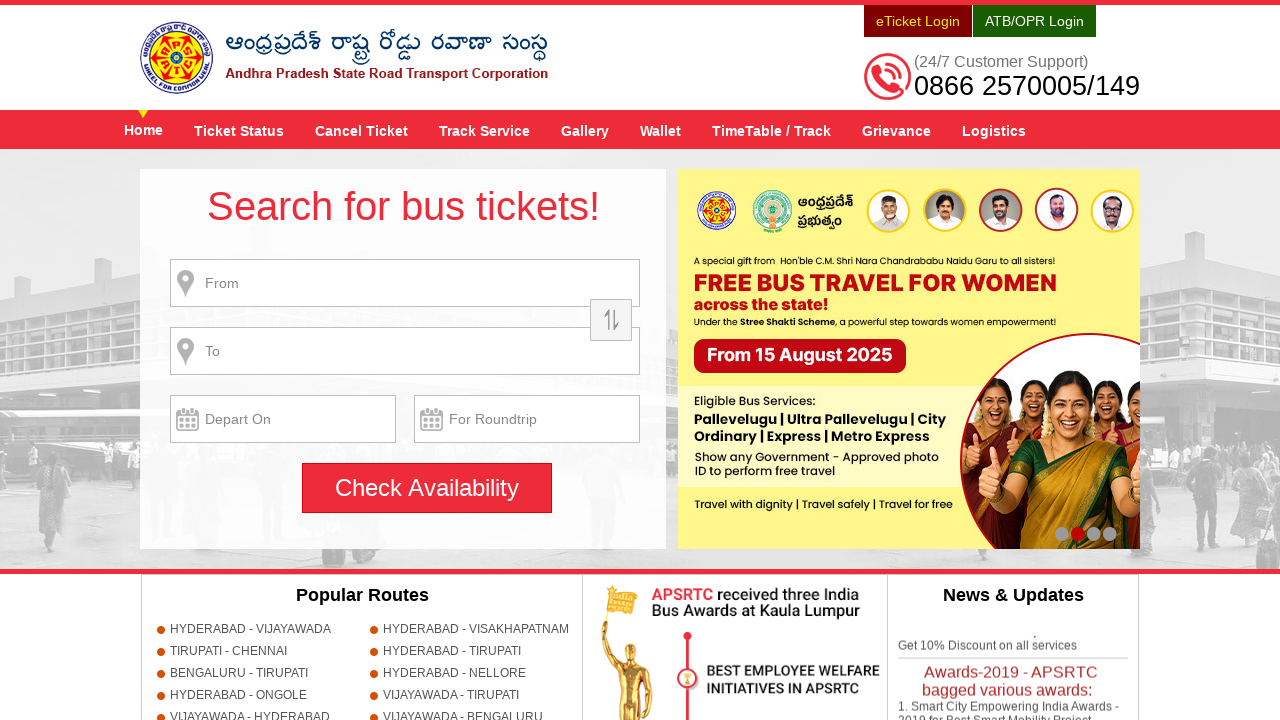